Tests explicit wait functionality by clicking a button to start a timer and waiting for a dynamic element to appear

Starting URL: https://seleniumpractise.blogspot.com/2016/08/how-to-use-explicit-wait-in-selenium.html

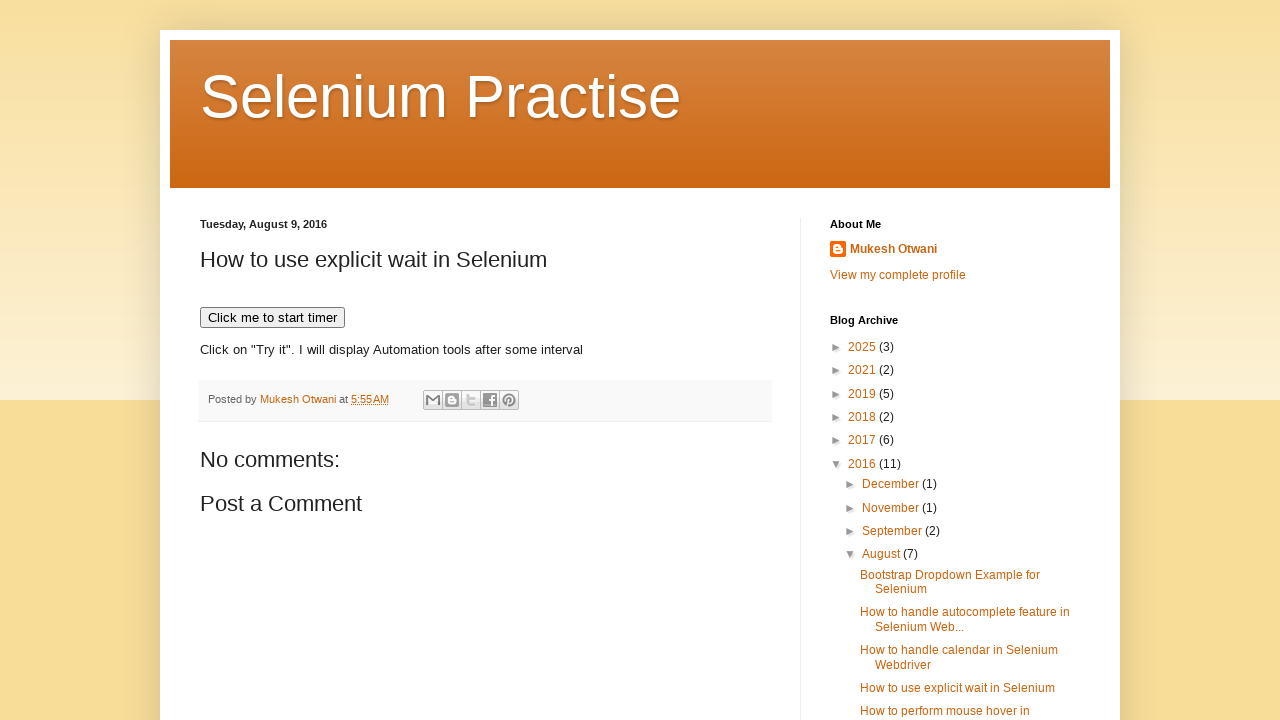

Navigated to explicit wait practice page
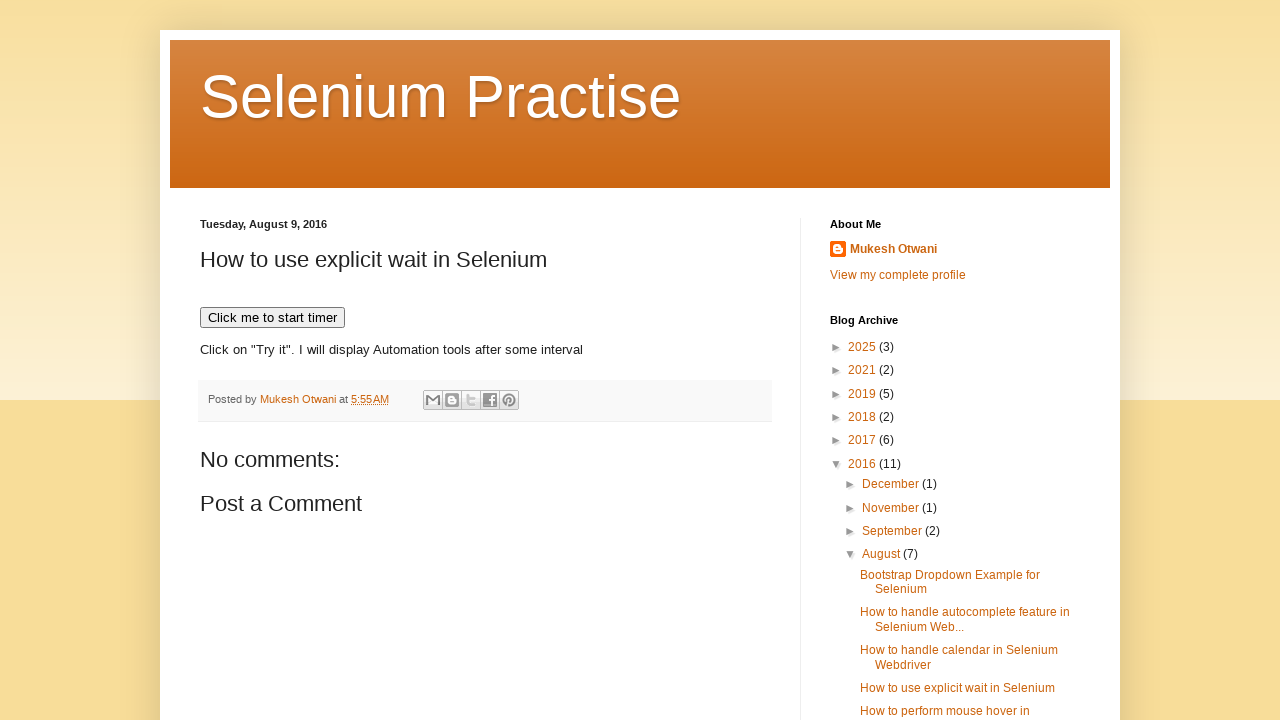

Clicked 'Click me to start timer' button at (272, 318) on internal:text="Click me to start timer"i
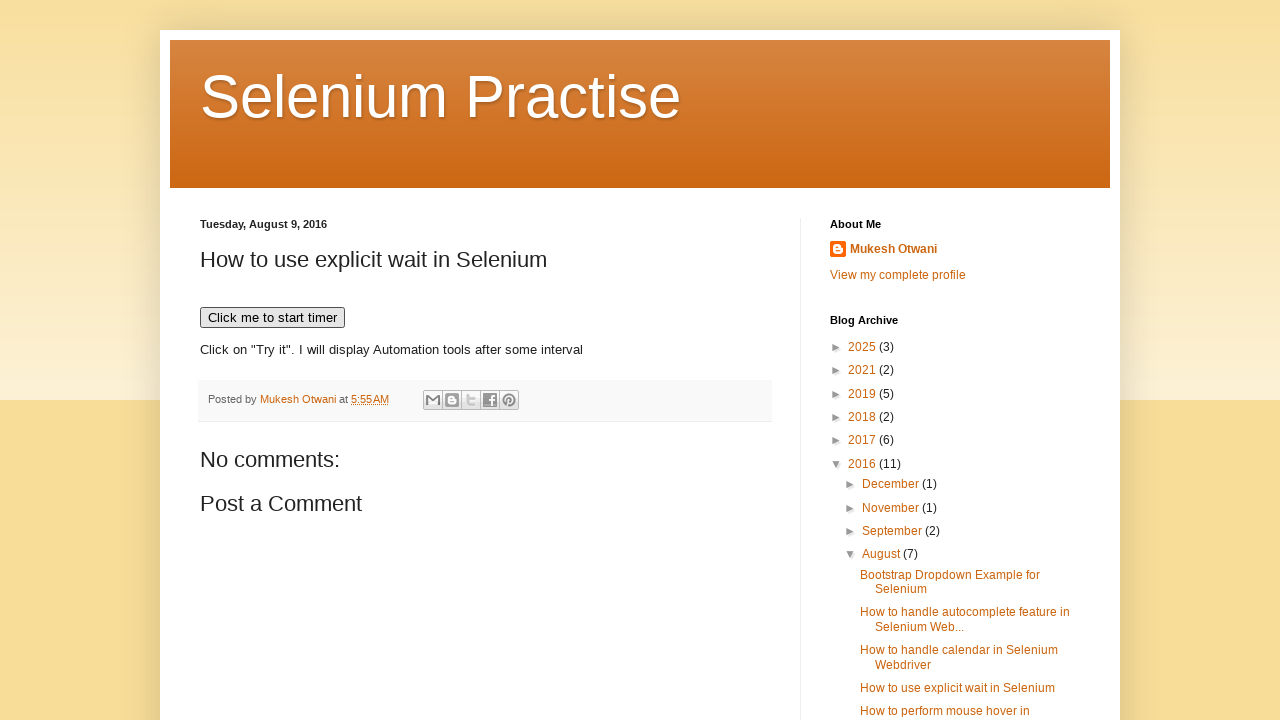

WebDriver element appeared after waiting up to 20 seconds
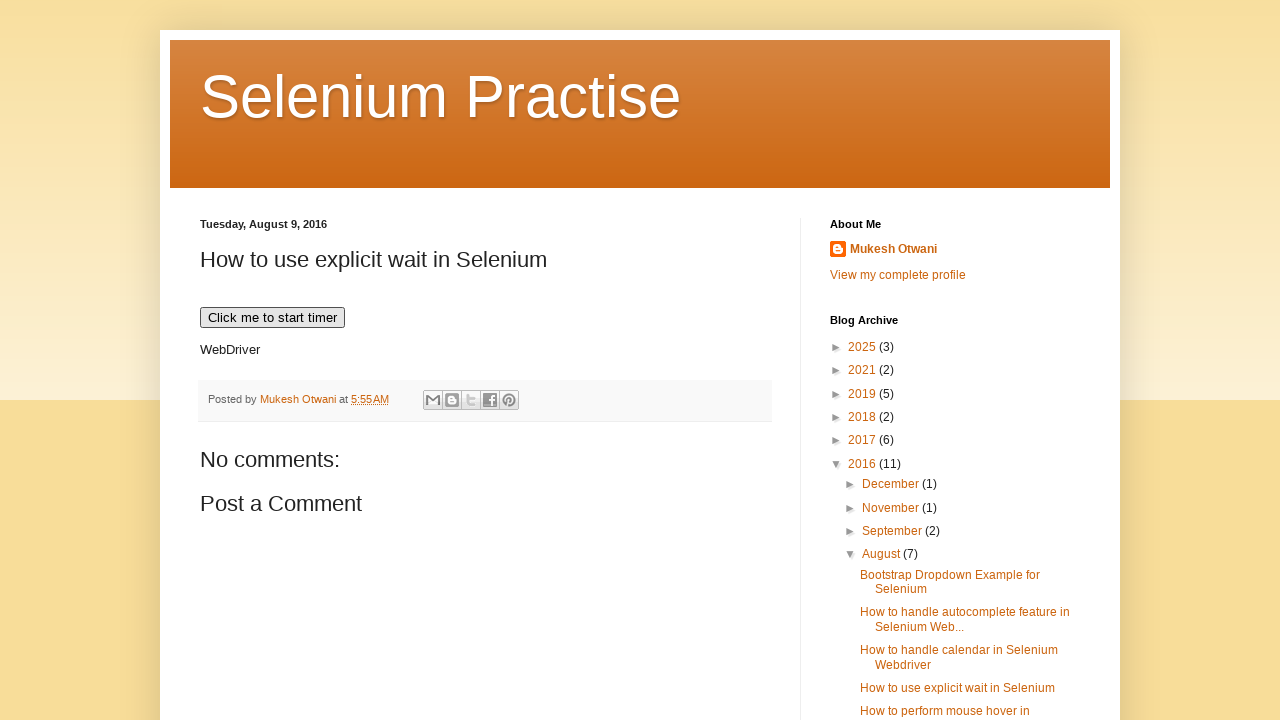

Verified WebDriver element contains expected text
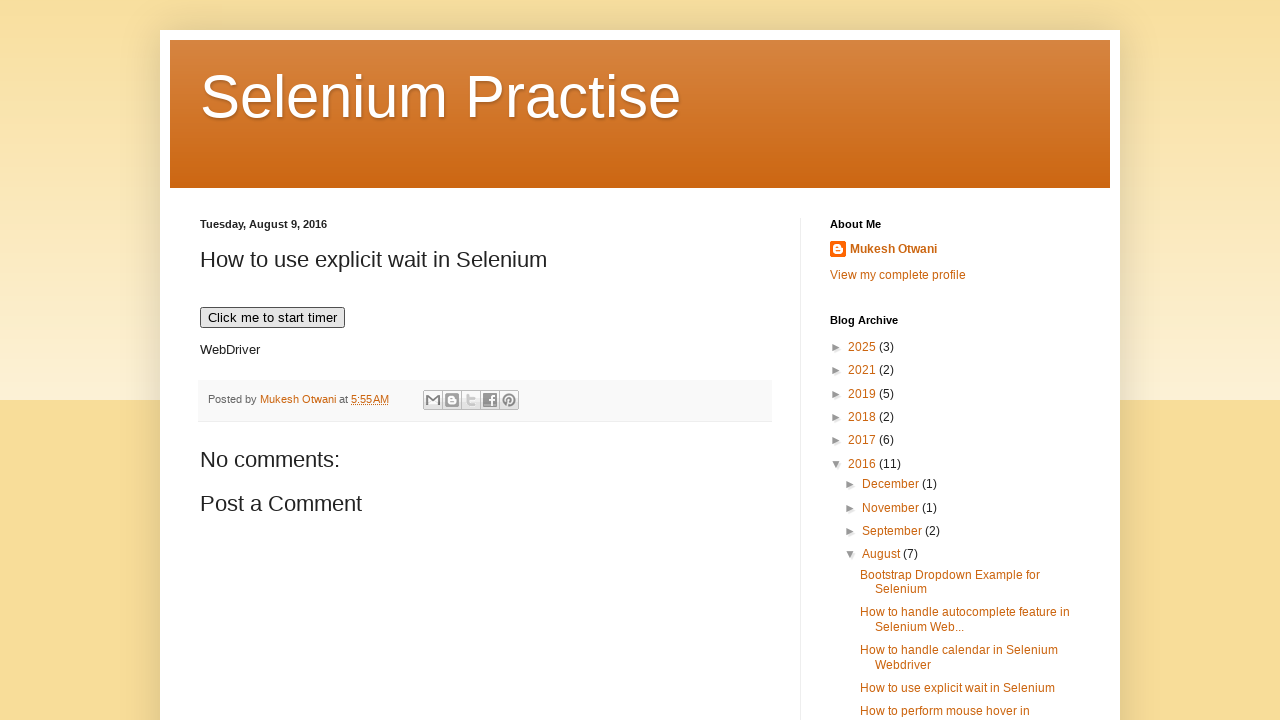

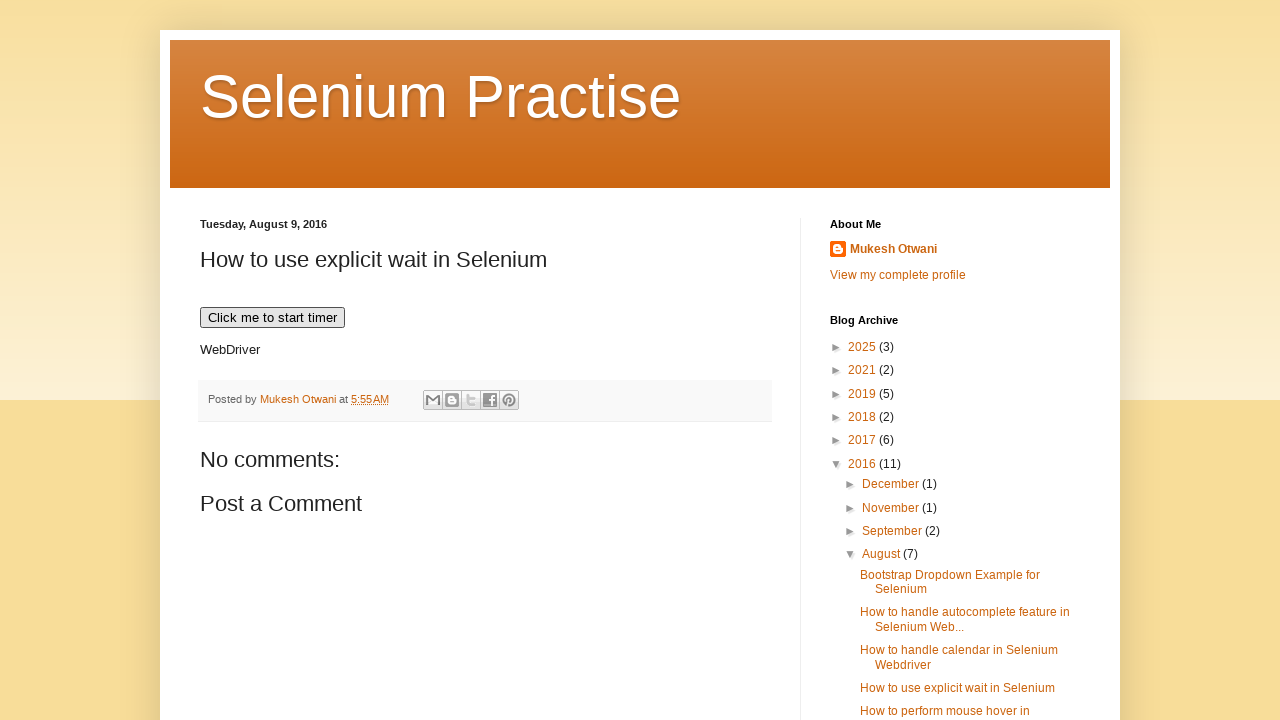